Navigates to Hapag-Lloyd homepage and scrolls through the page to mimic human browsing behavior

Starting URL: https://www.hapag-lloyd.com/en/home.html

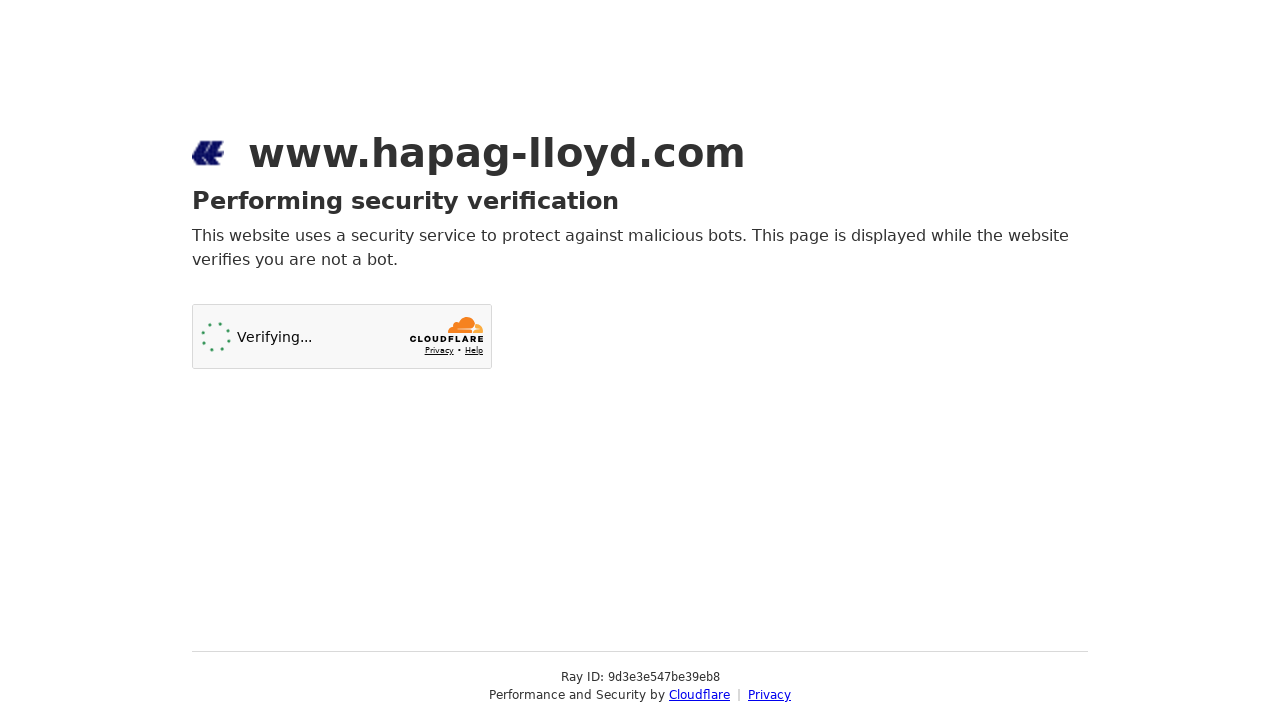

Navigated to Hapag-Lloyd homepage
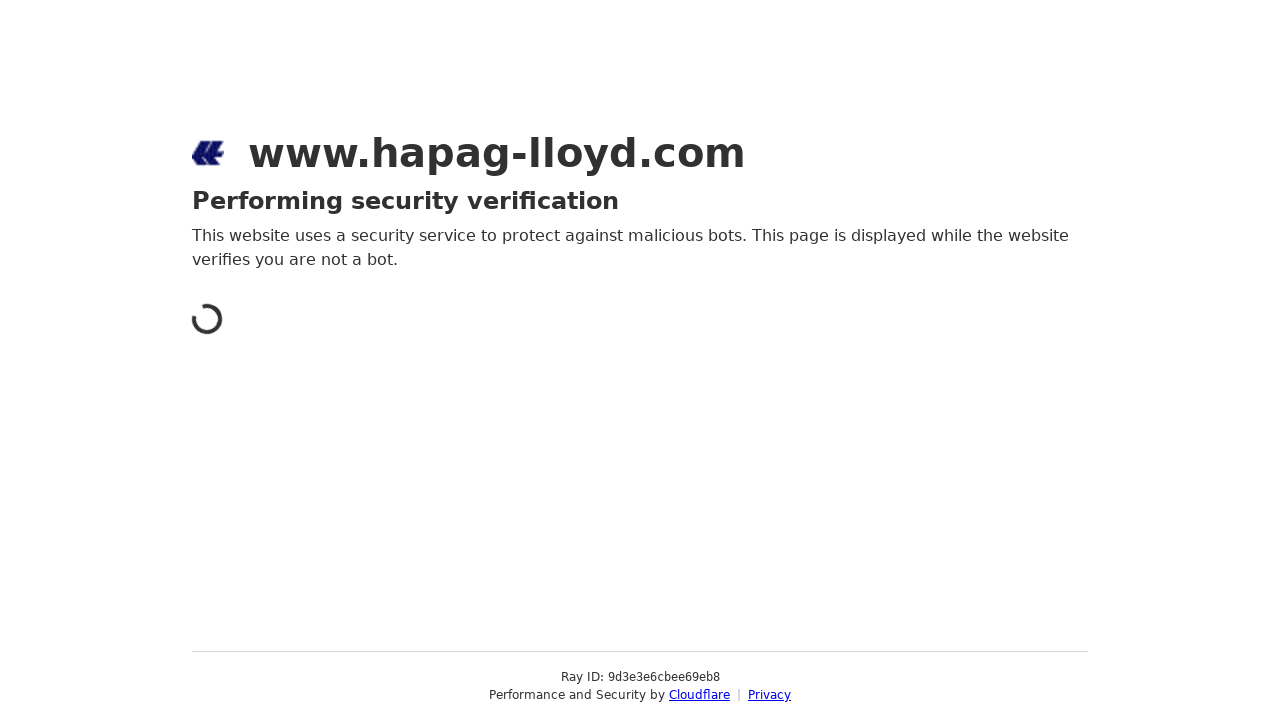

Page loaded and body element is present
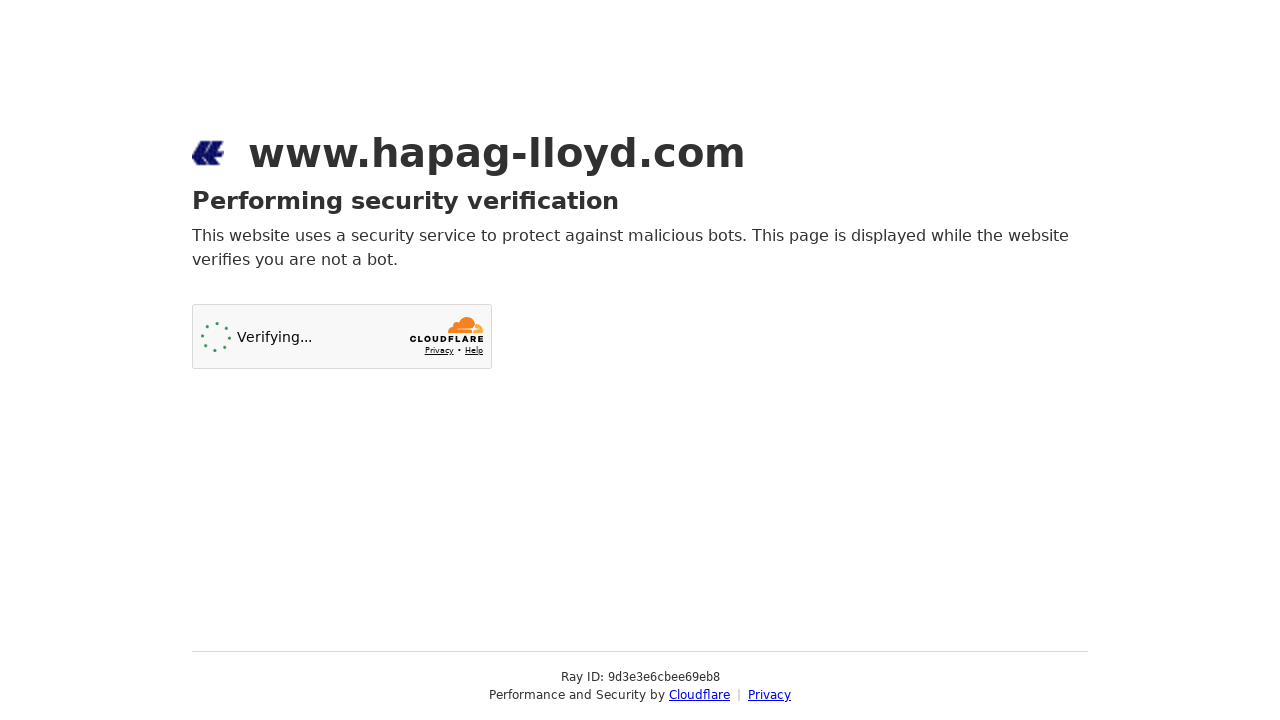

Scrolled down the page (scroll 1/3)
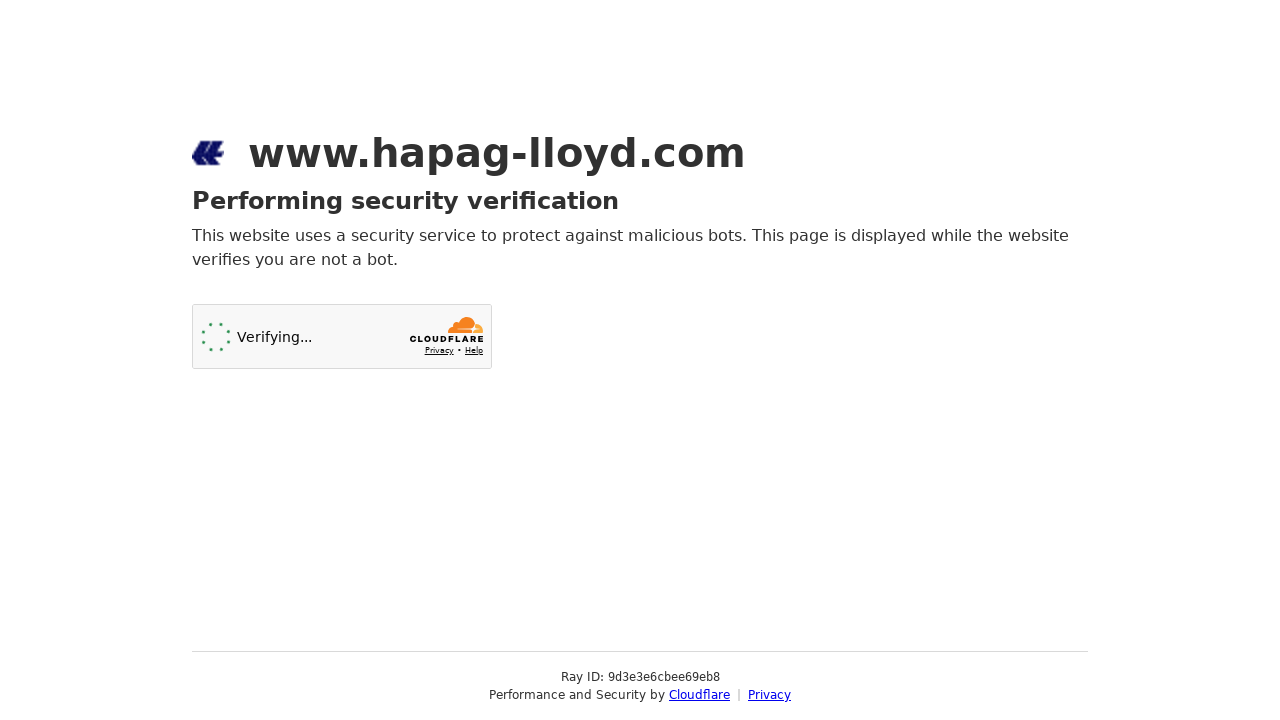

Waited 1.5 seconds after scroll 1/3
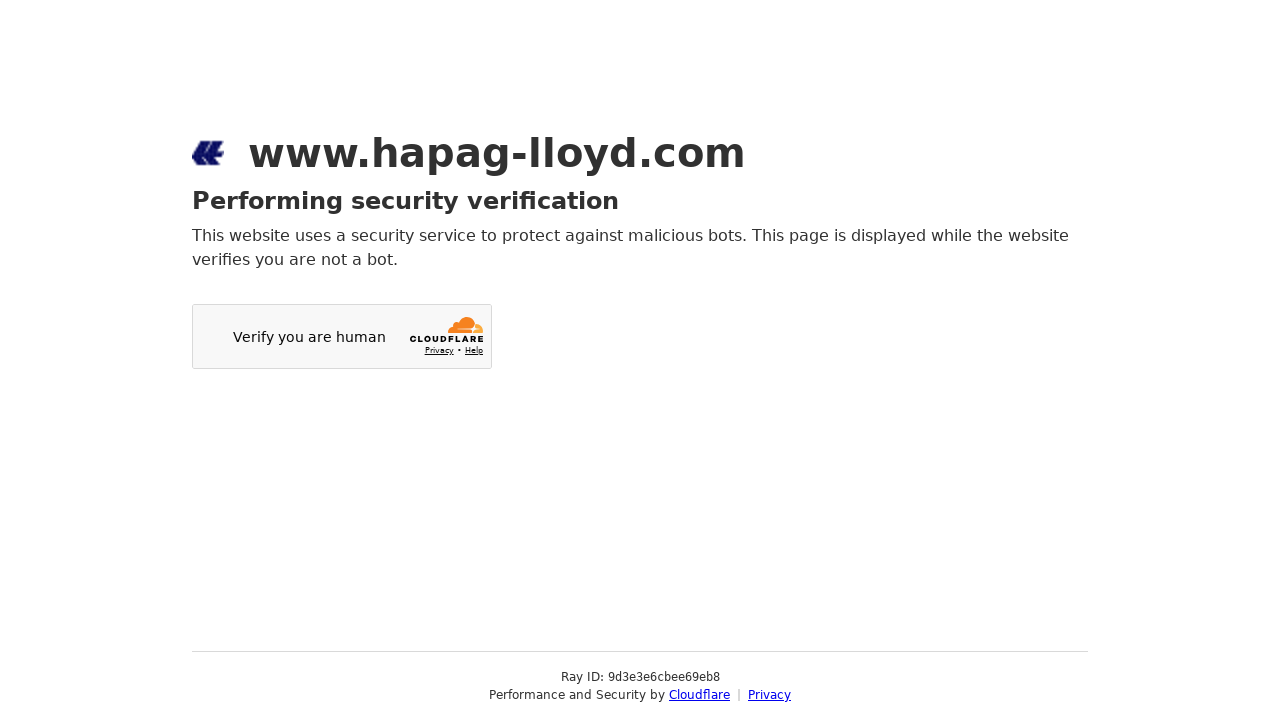

Scrolled down the page (scroll 2/3)
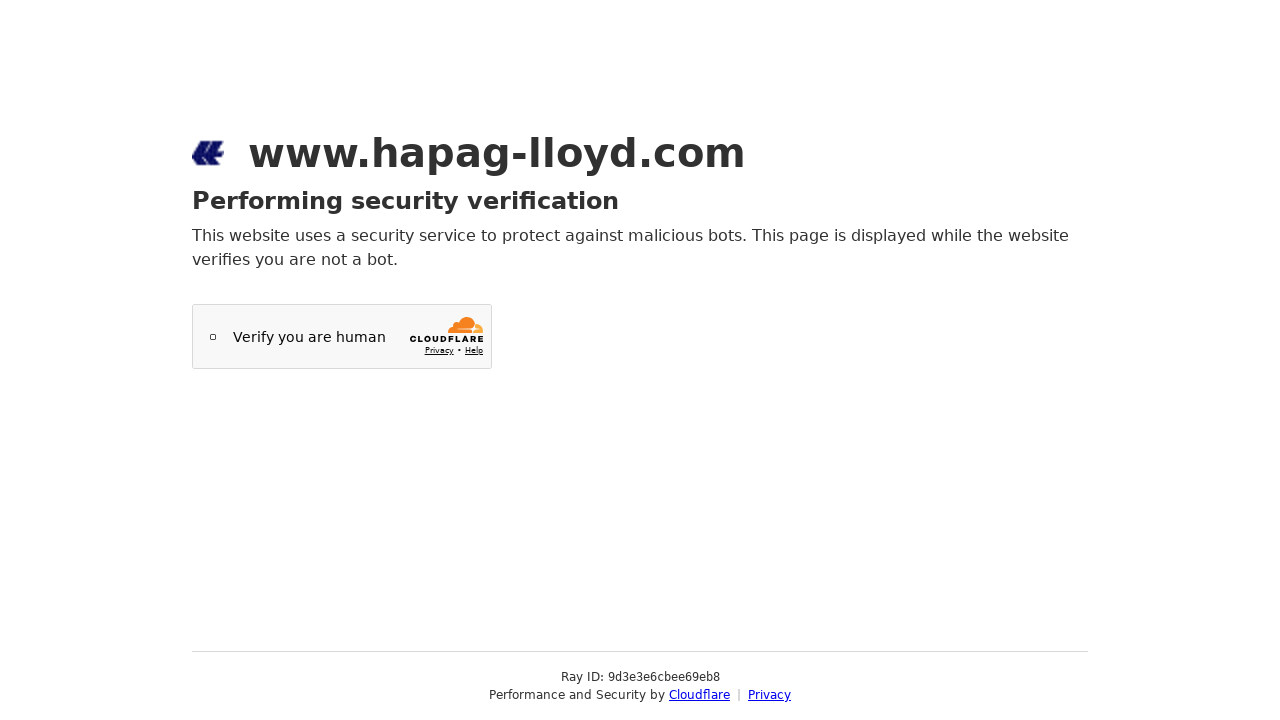

Waited 1.5 seconds after scroll 2/3
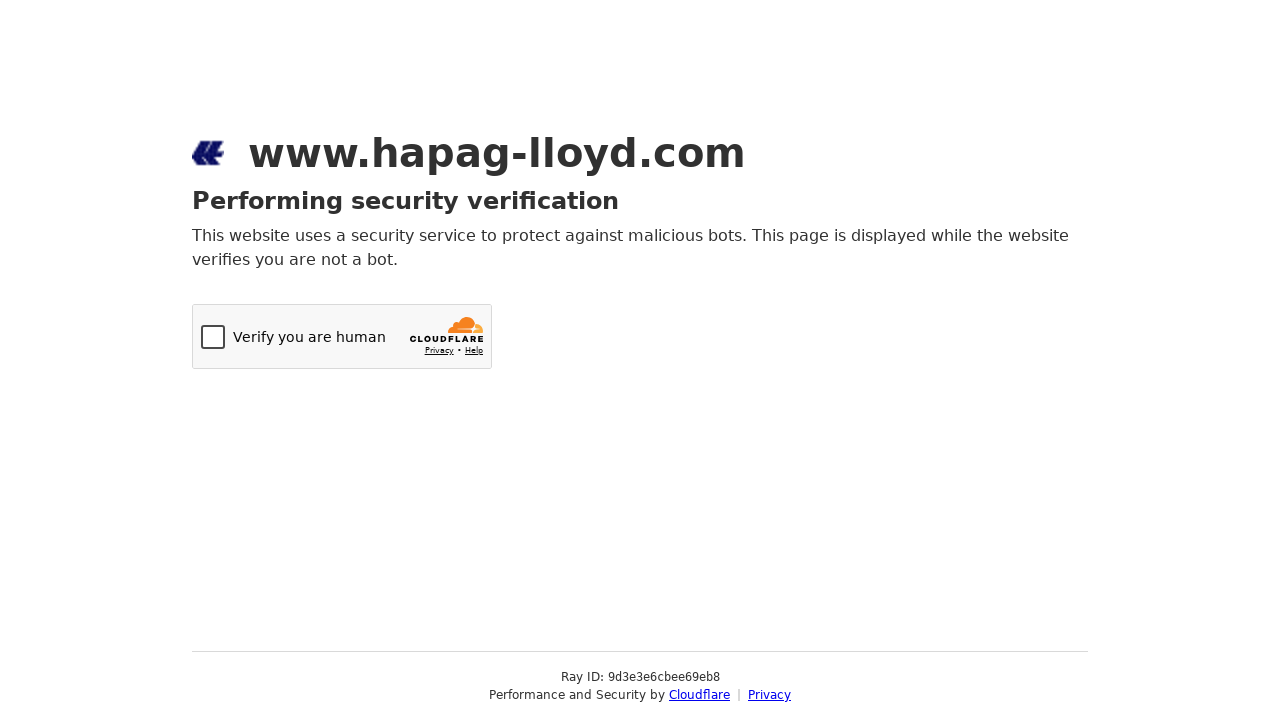

Scrolled down the page (scroll 3/3)
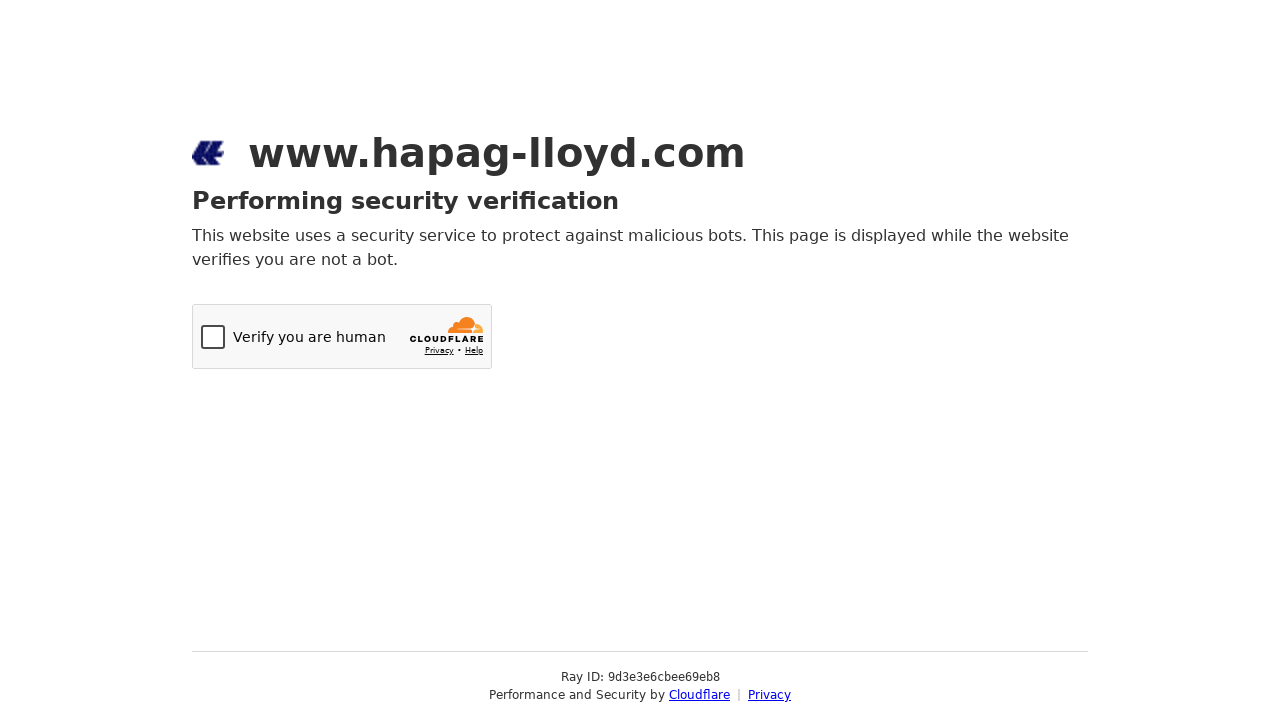

Waited 1.5 seconds after scroll 3/3
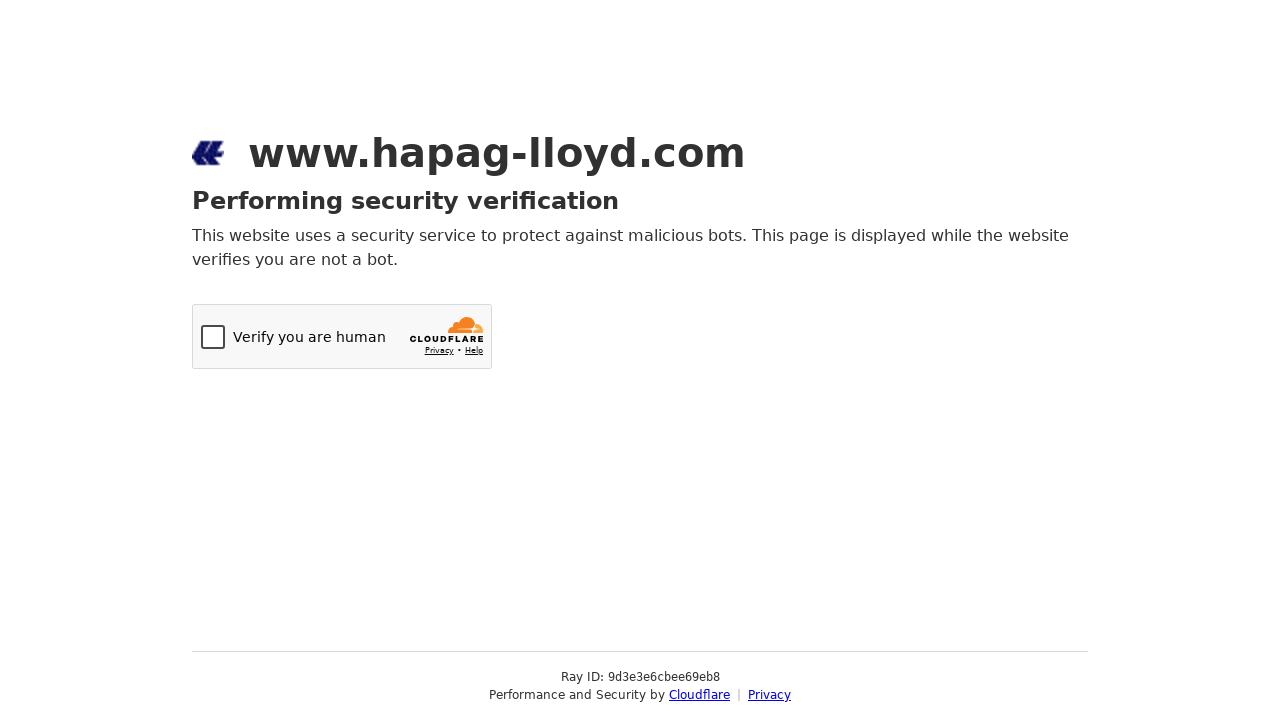

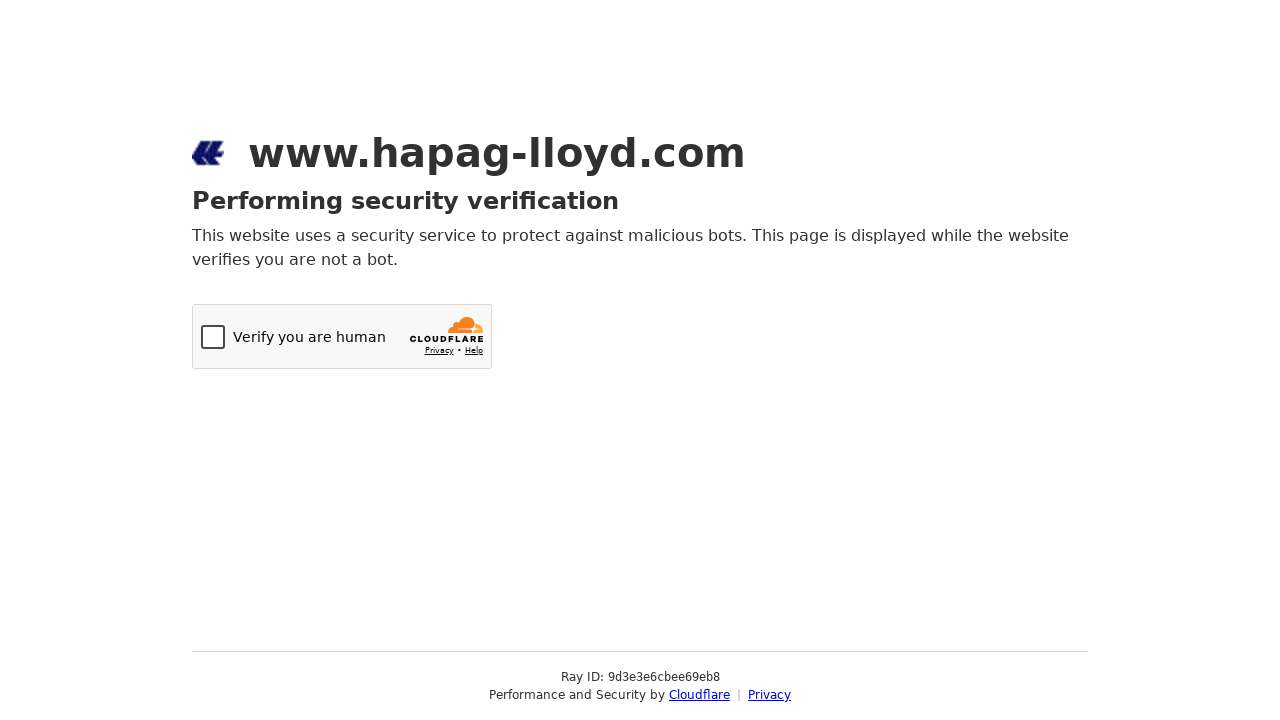